Tests horizontal slider functionality by using mouse movements to drag the slider to a specific position and verifying the value changes accordingly.

Starting URL: https://the-internet.herokuapp.com/horizontal_slider

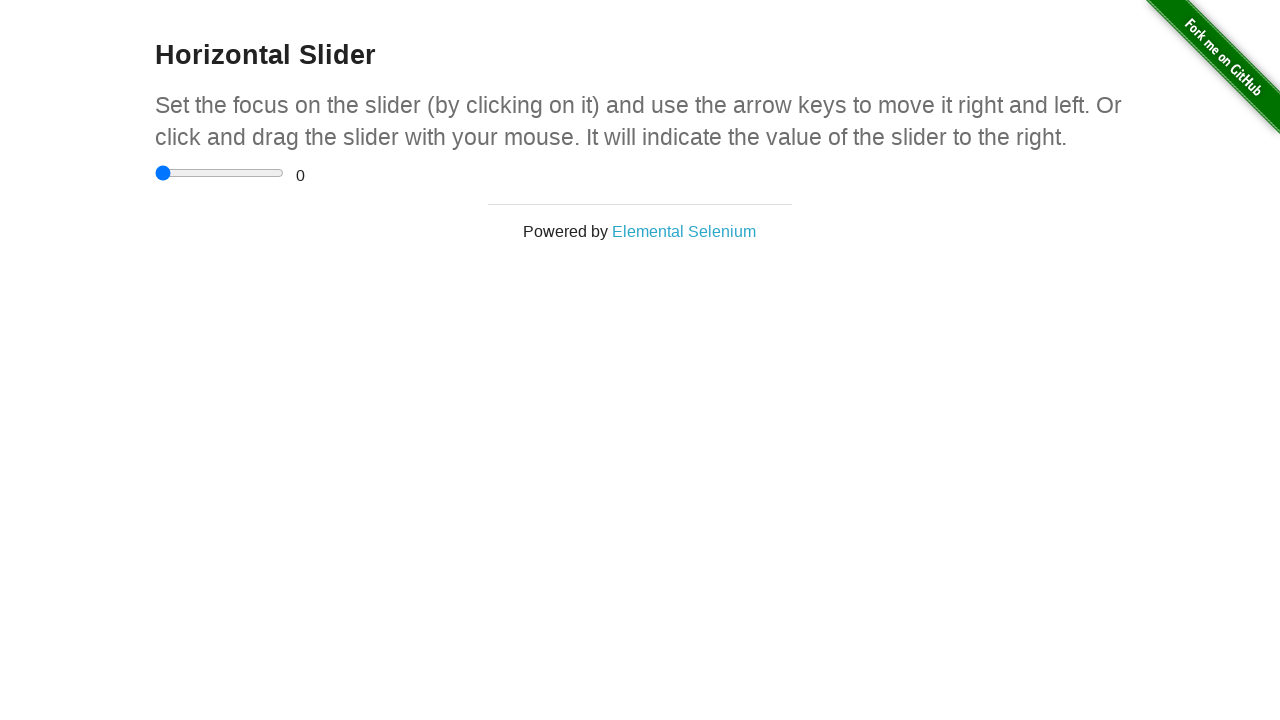

Located the horizontal slider element
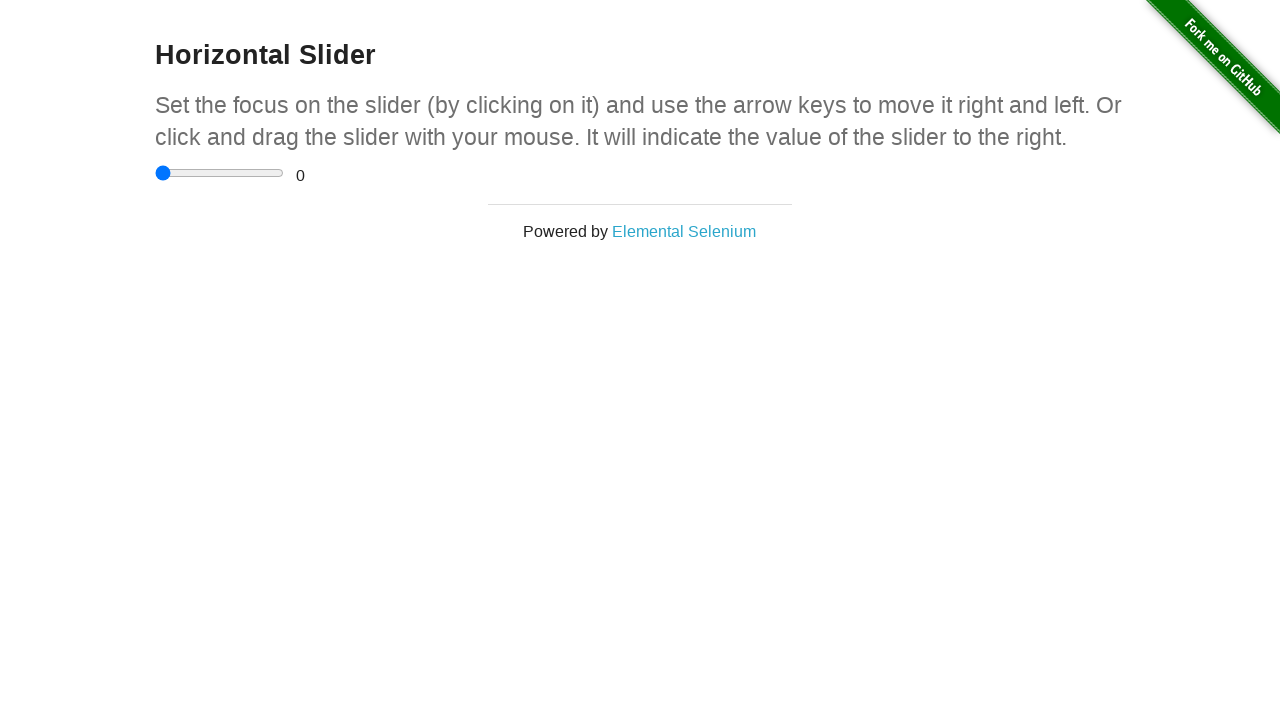

Scrolled slider into view if needed
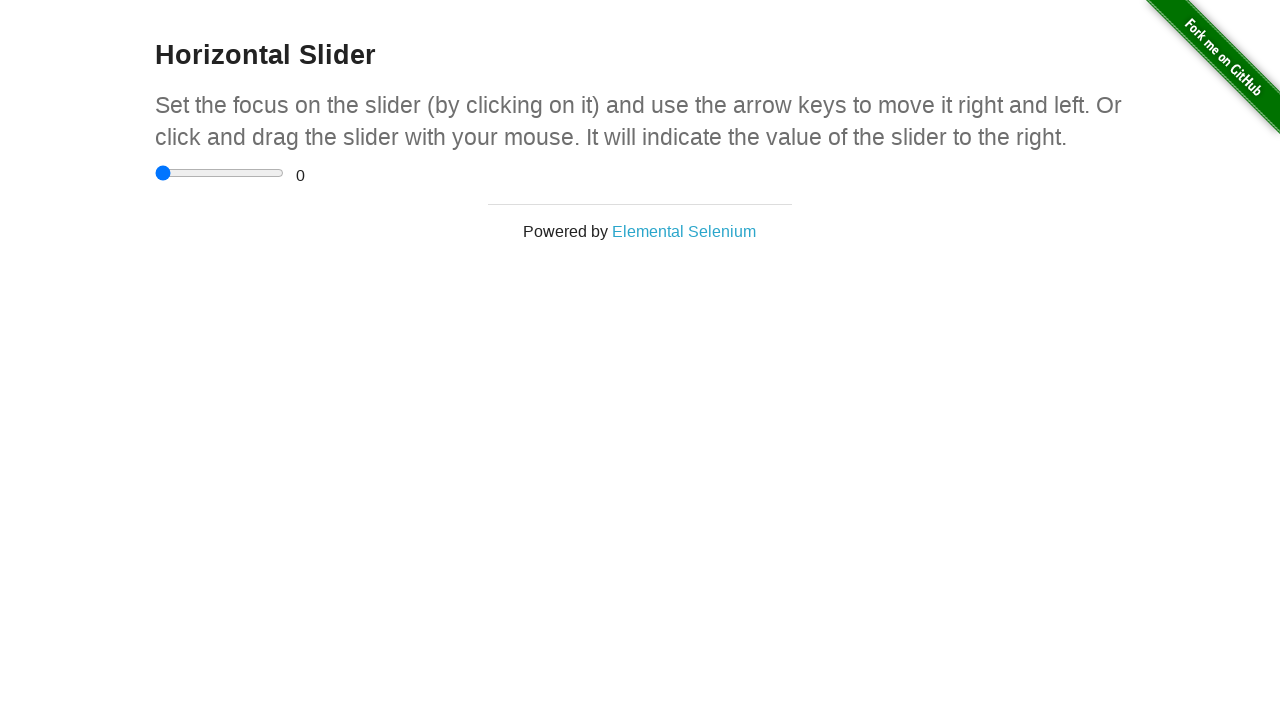

Retrieved slider bounding box coordinates
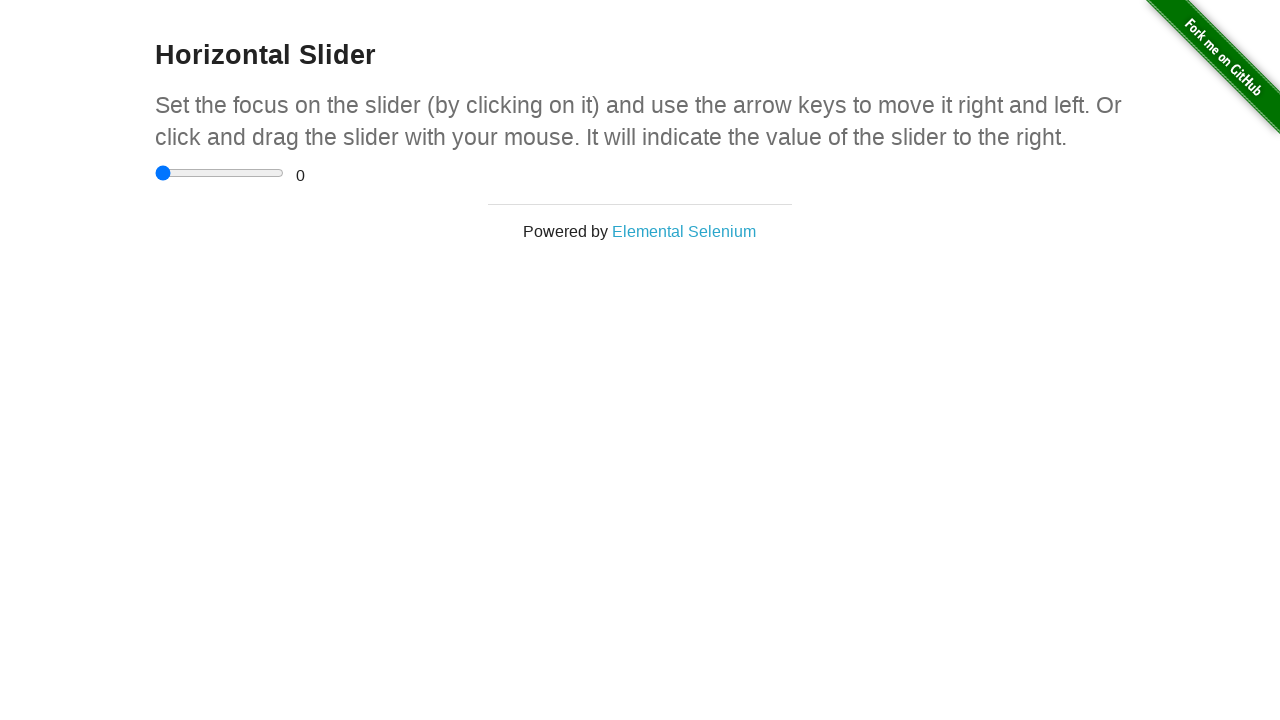

Calculated slider center coordinates
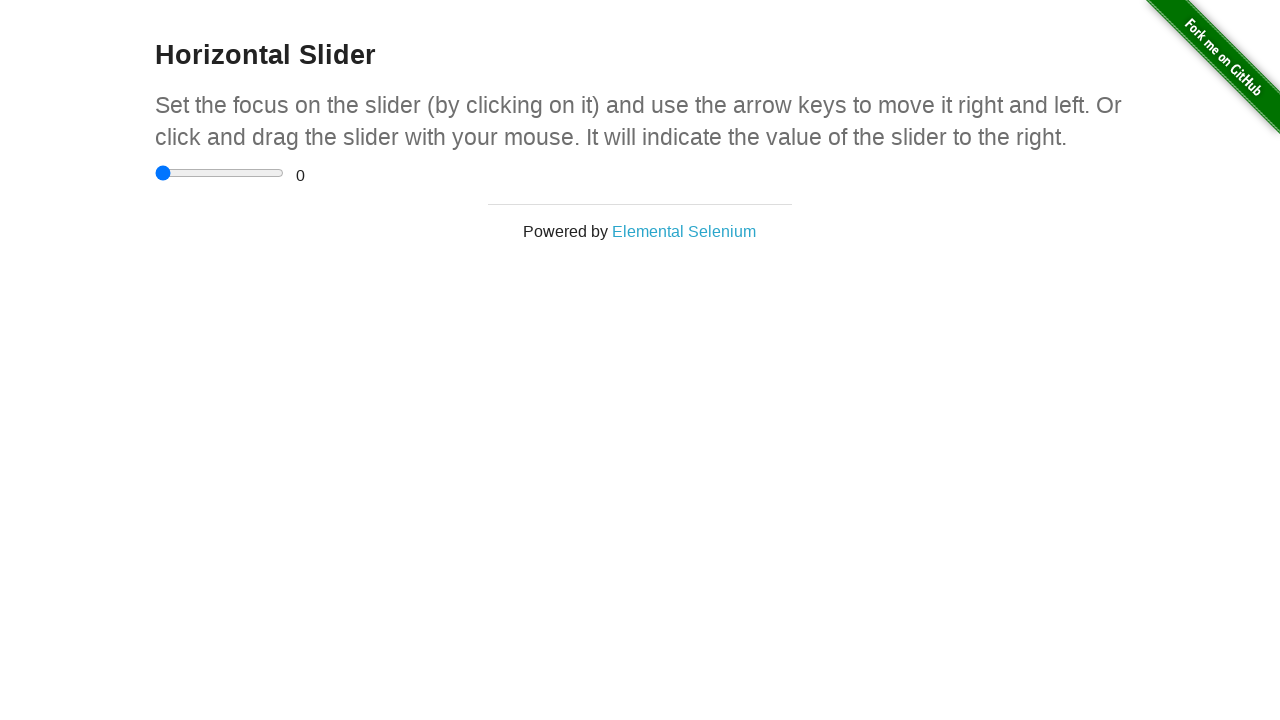

Calculated target X position at 4/5 of slider width
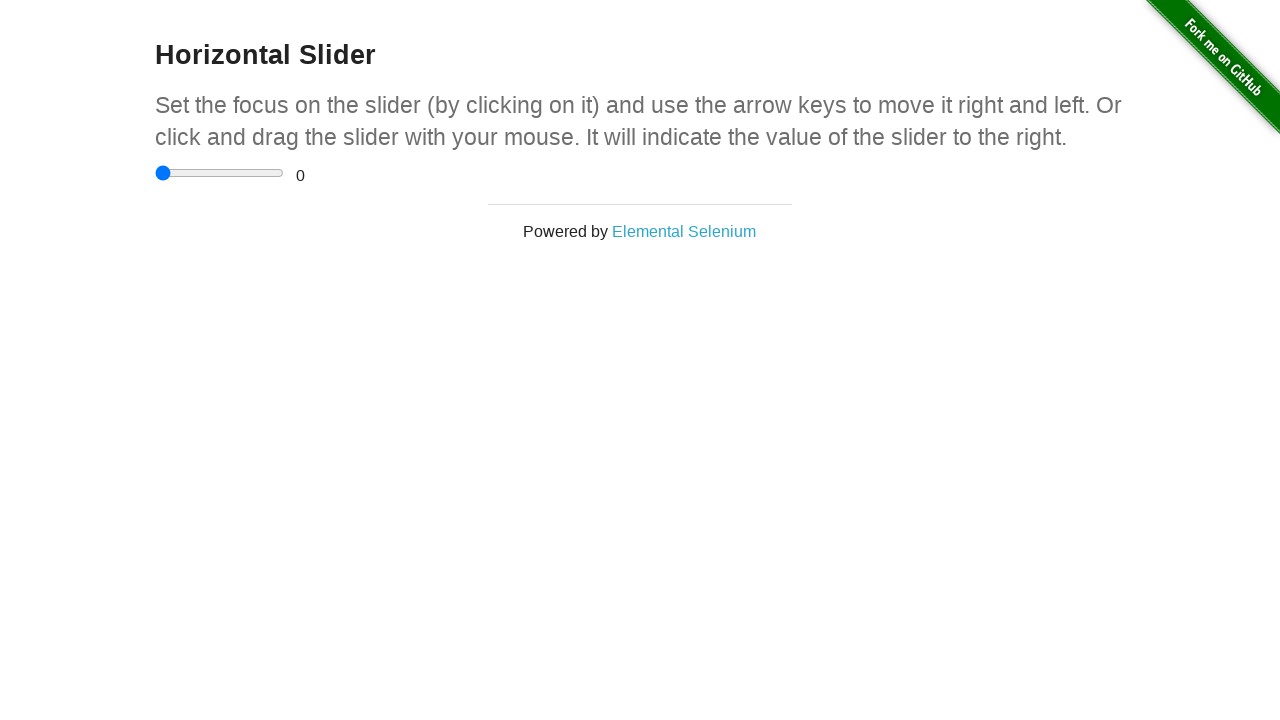

Moved mouse to slider center position at (220, 173)
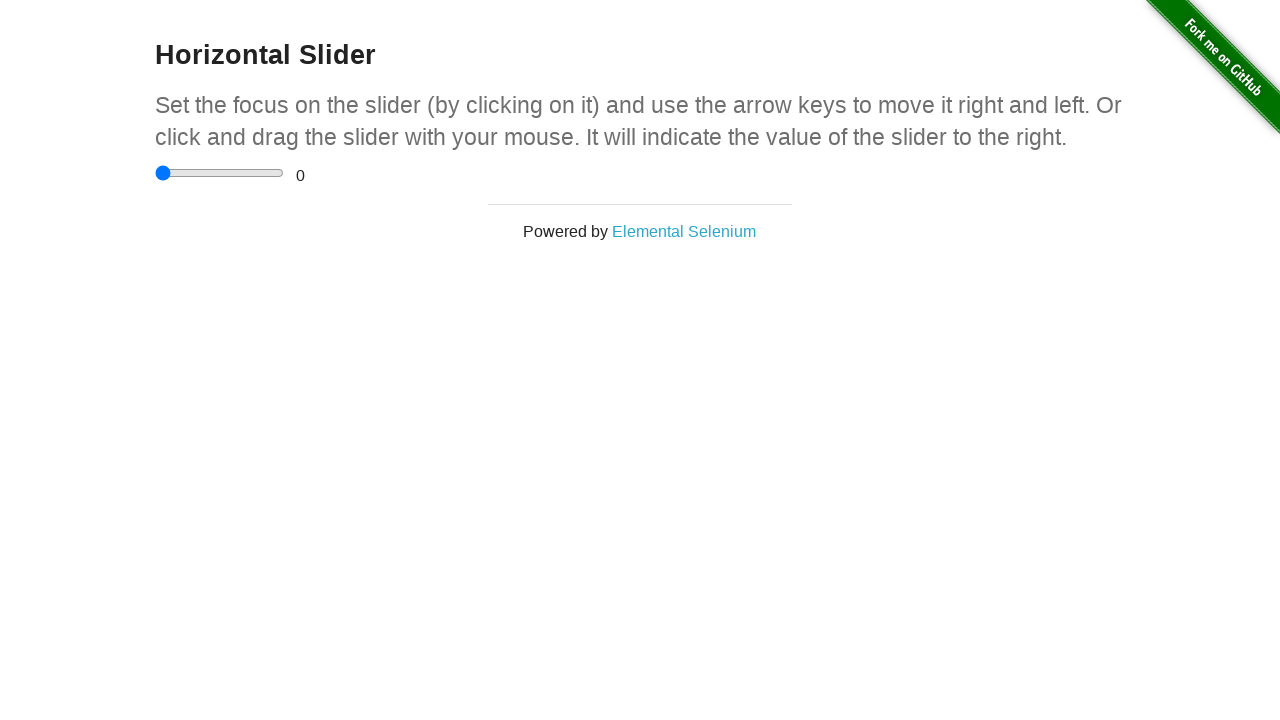

Pressed mouse button down on slider at (220, 173)
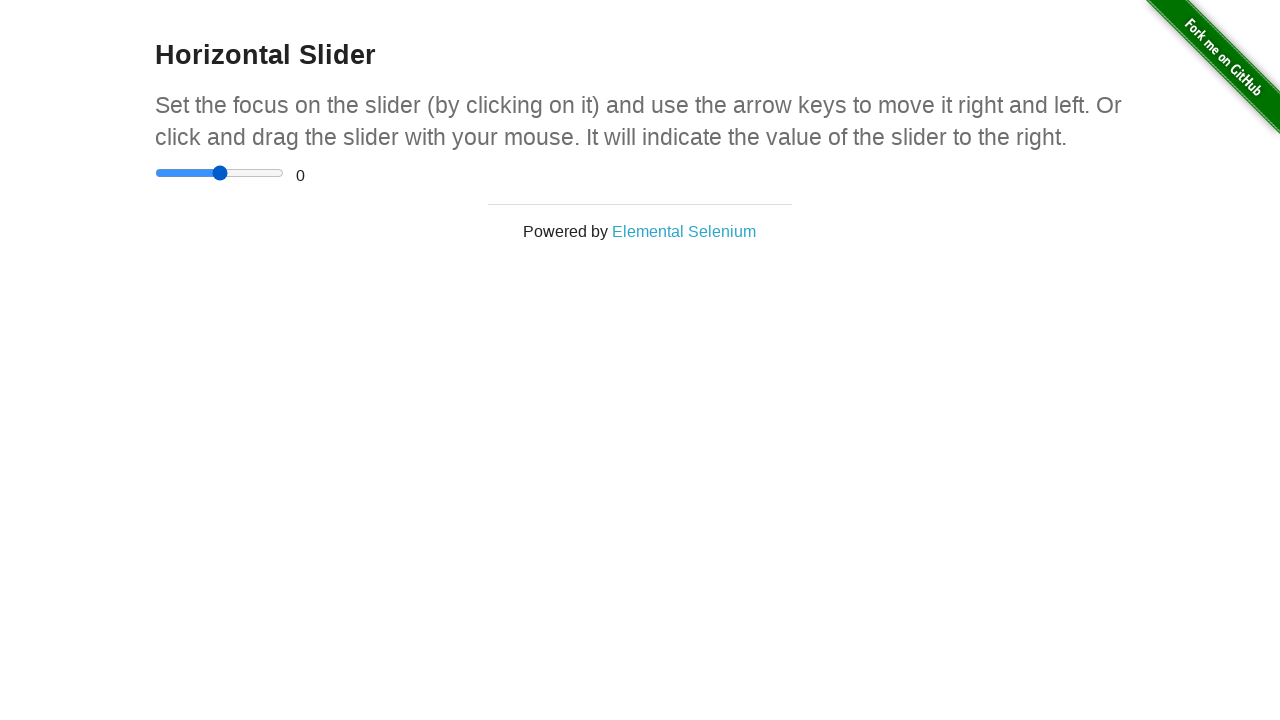

Dragged slider to target position (80% of width) at (258, 173)
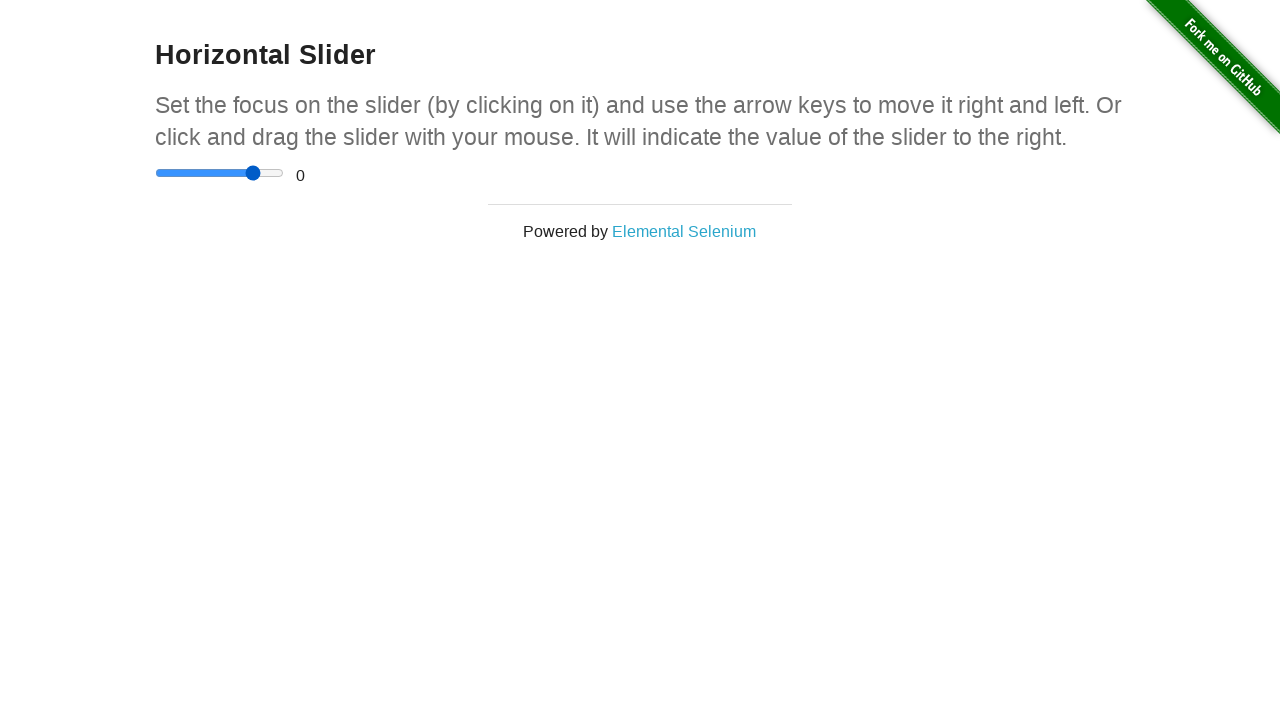

Released mouse button to complete slider drag at (258, 173)
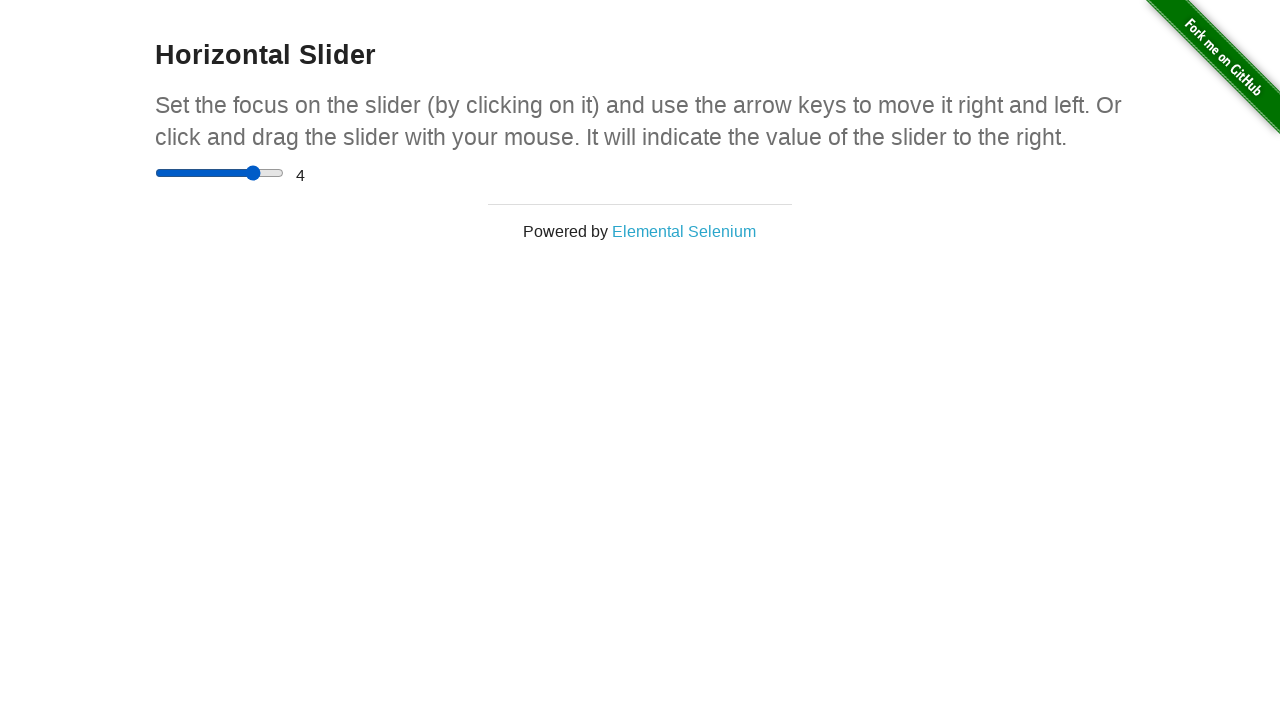

Verified range value element is present
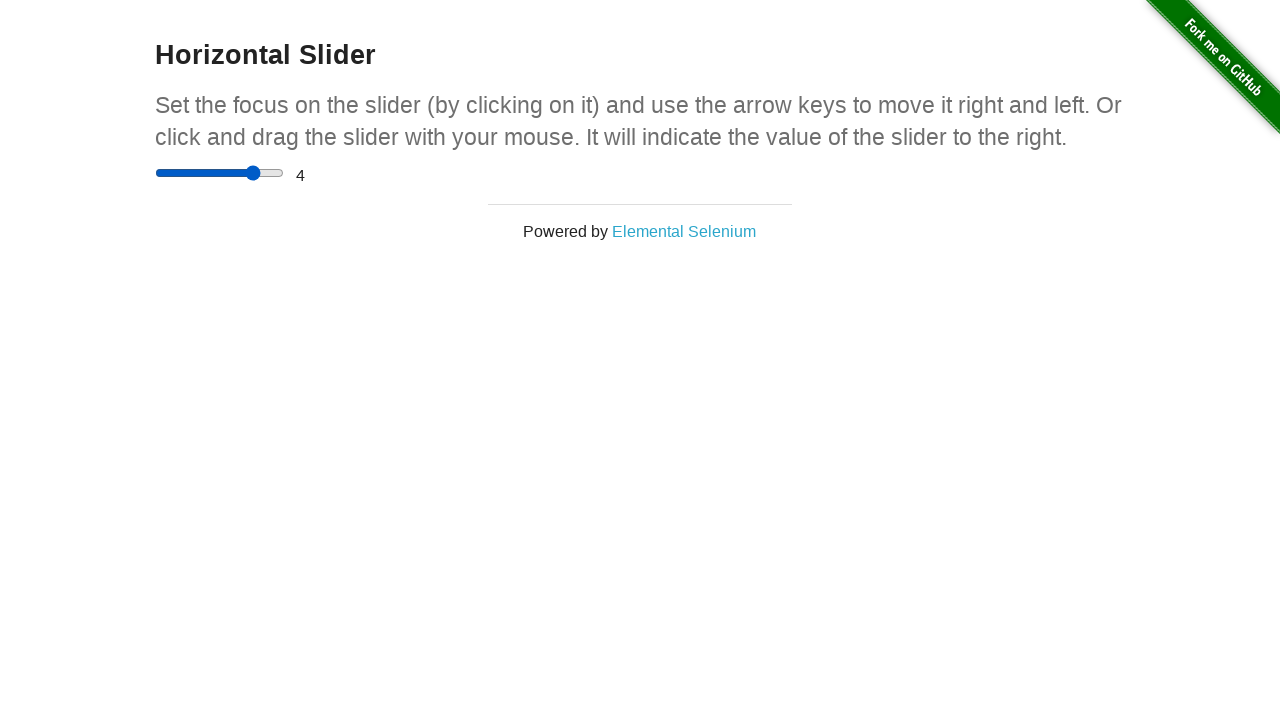

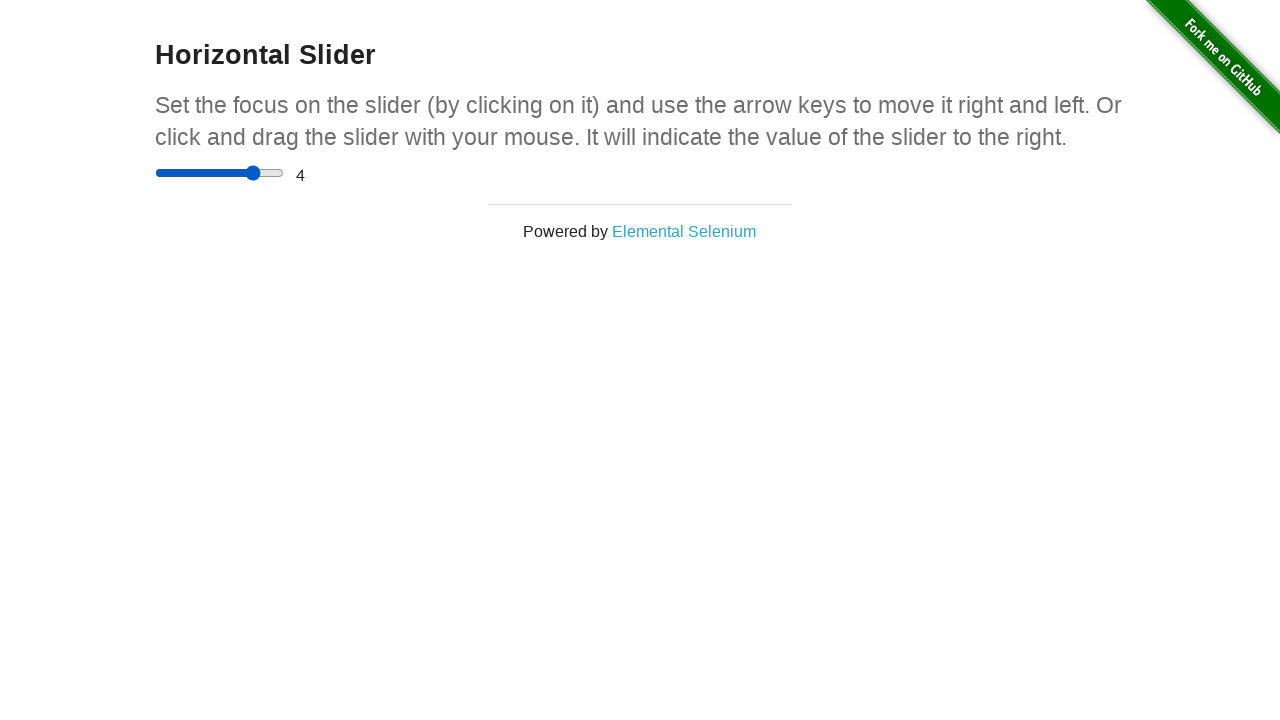